Tests drag-and-drop functionality on jQuery UI demo page by dragging an element and dropping it onto a target area

Starting URL: https://jqueryui.com/droppable/

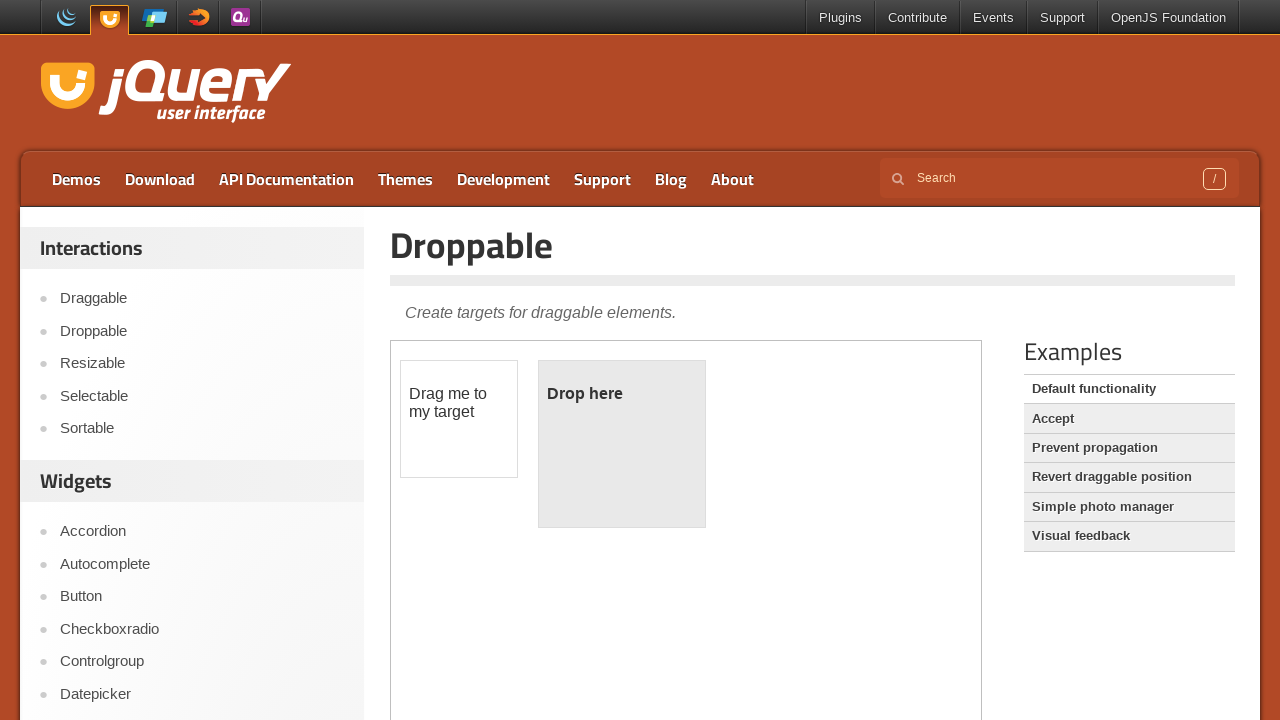

Located iframe containing drag-drop demo
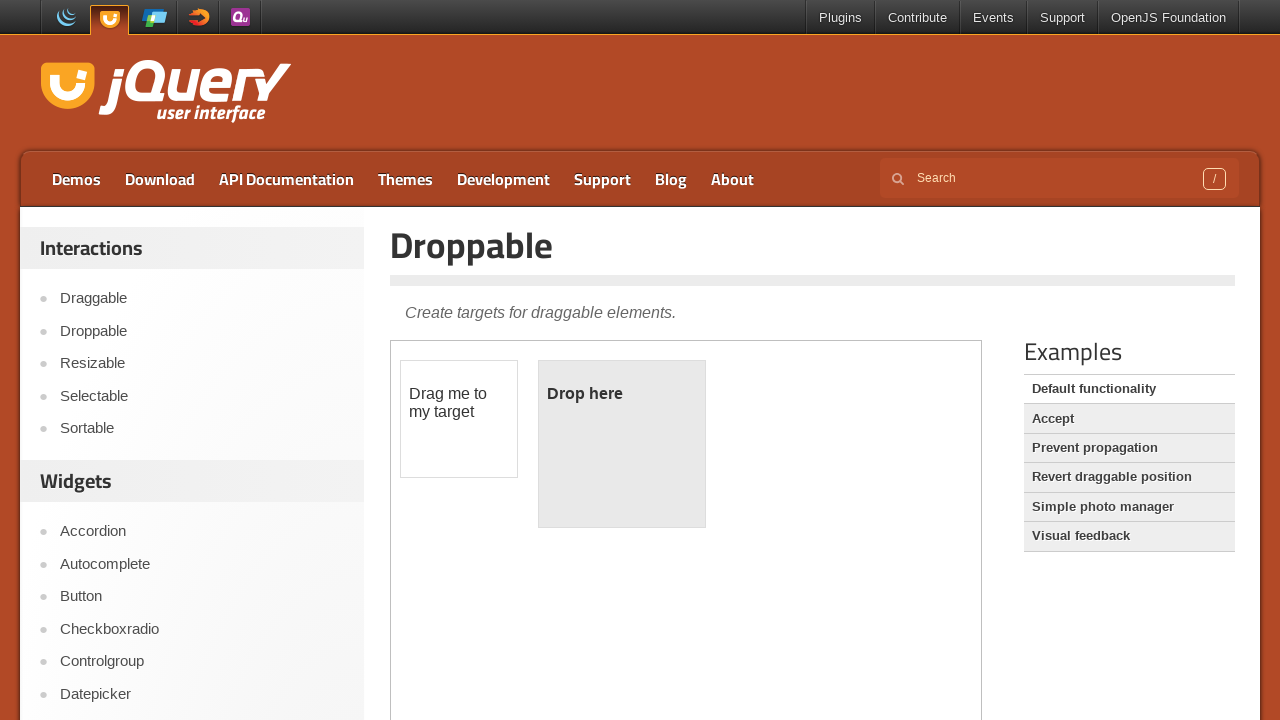

Located draggable element
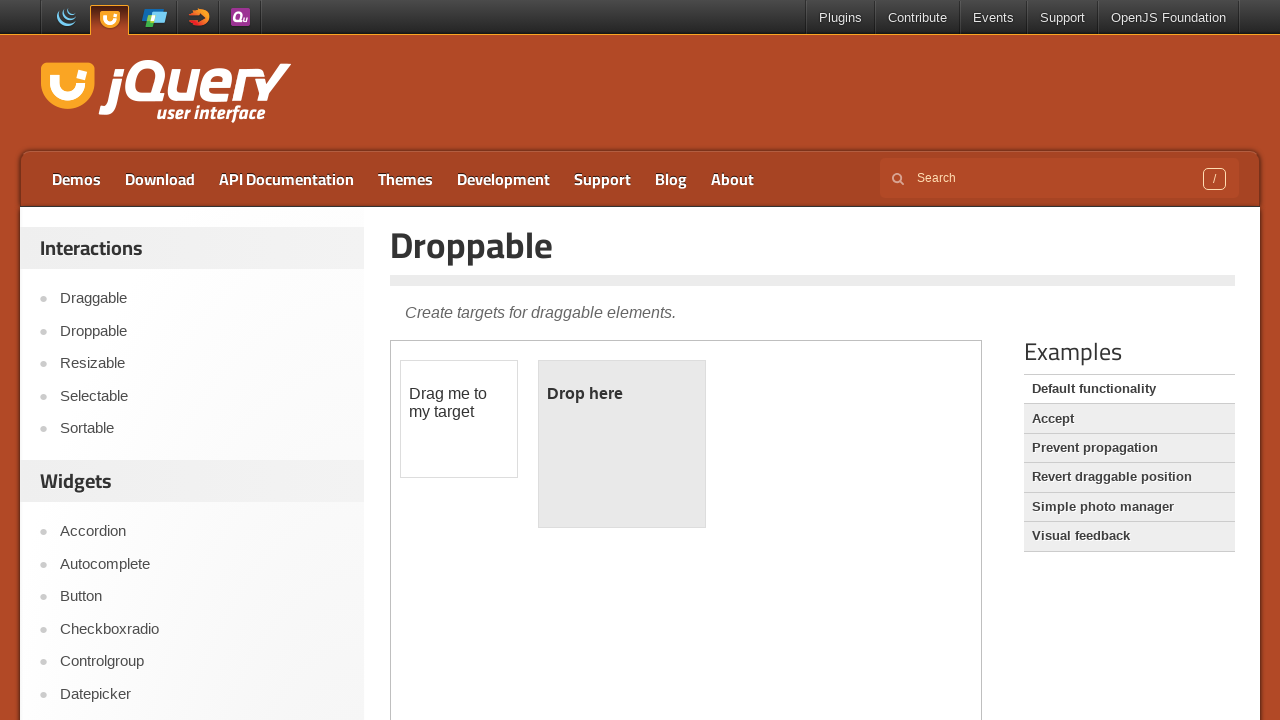

Located droppable target area
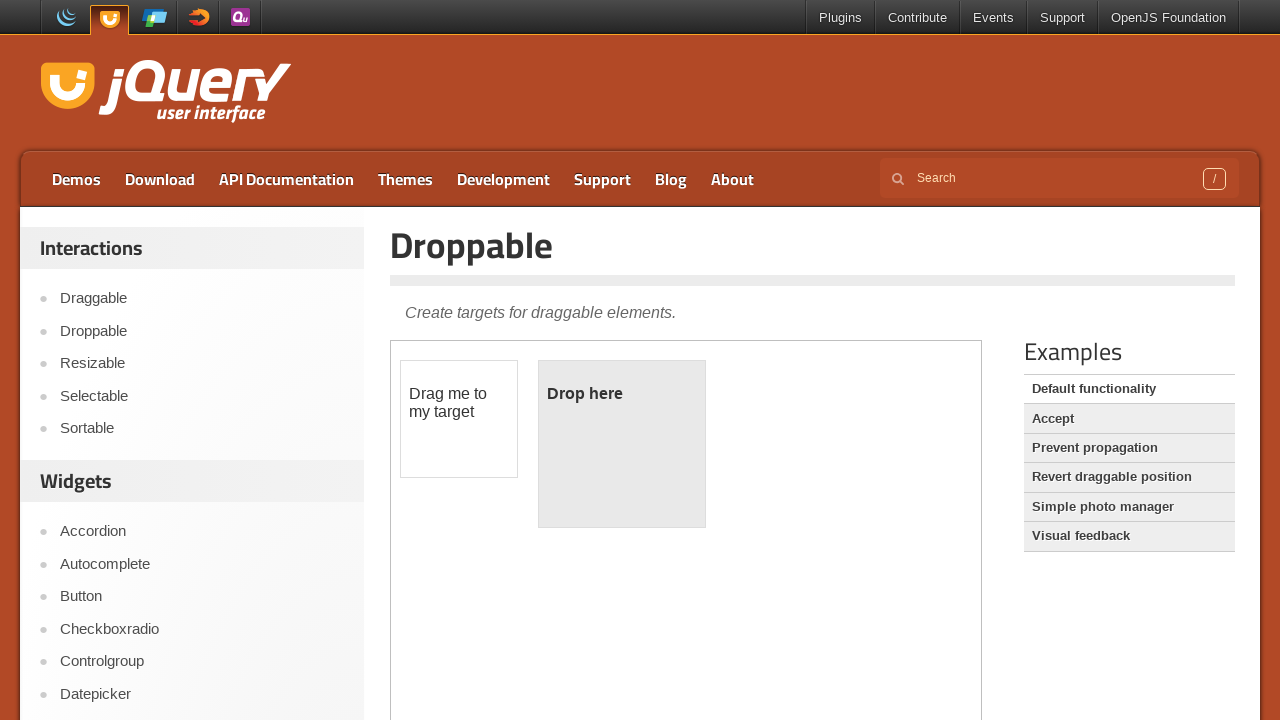

Dragged element to droppable target area at (622, 444)
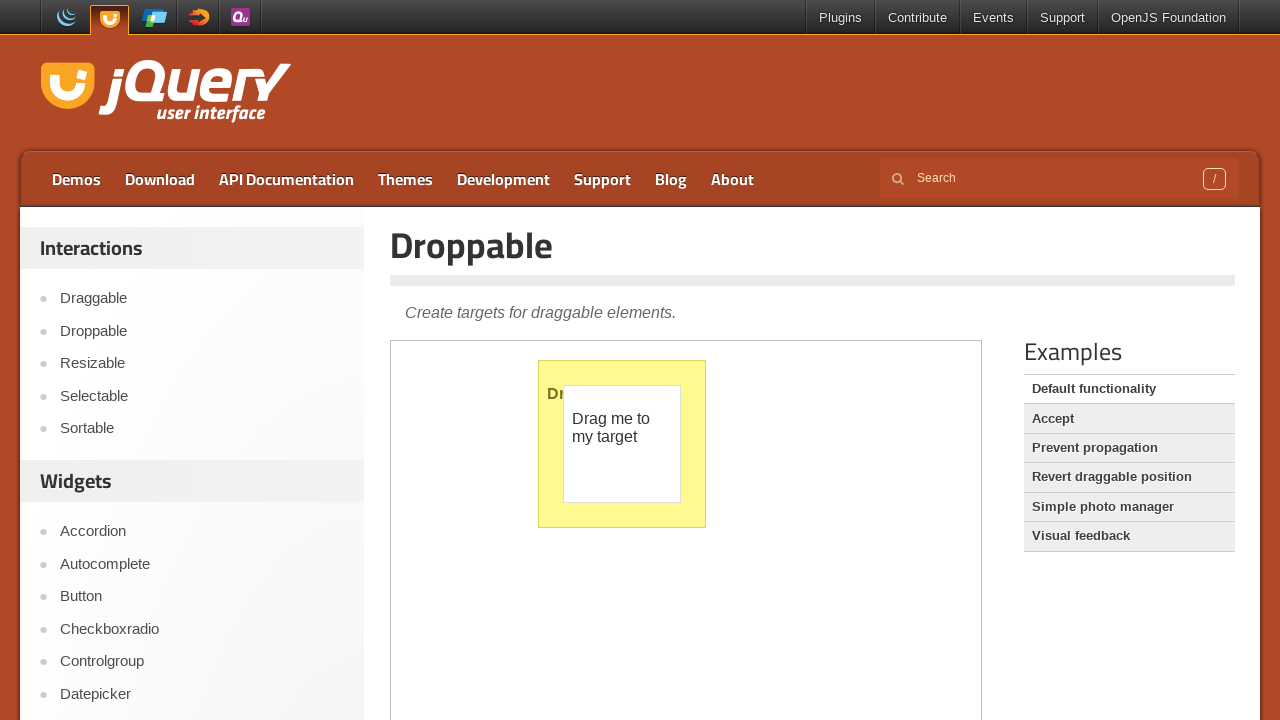

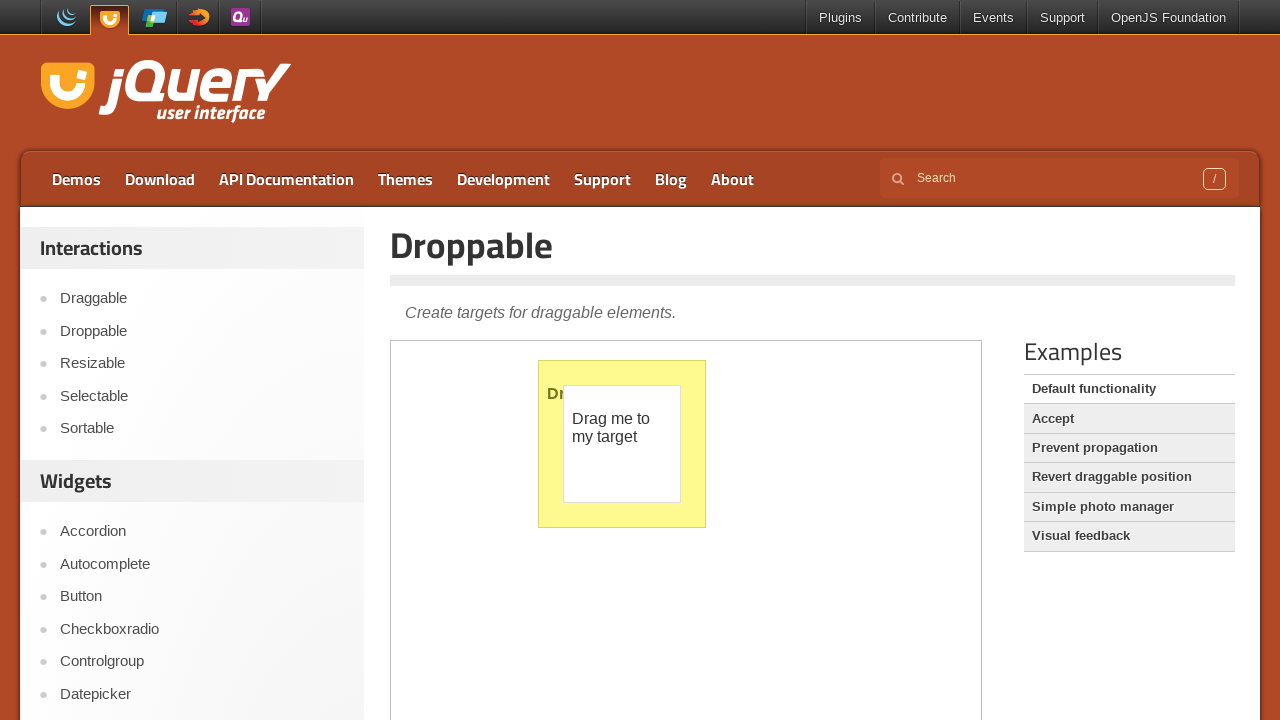